Navigates to SpiceJet website and clicks on the manage booking button to access the booking management page

Starting URL: https://www.spicejet.com/

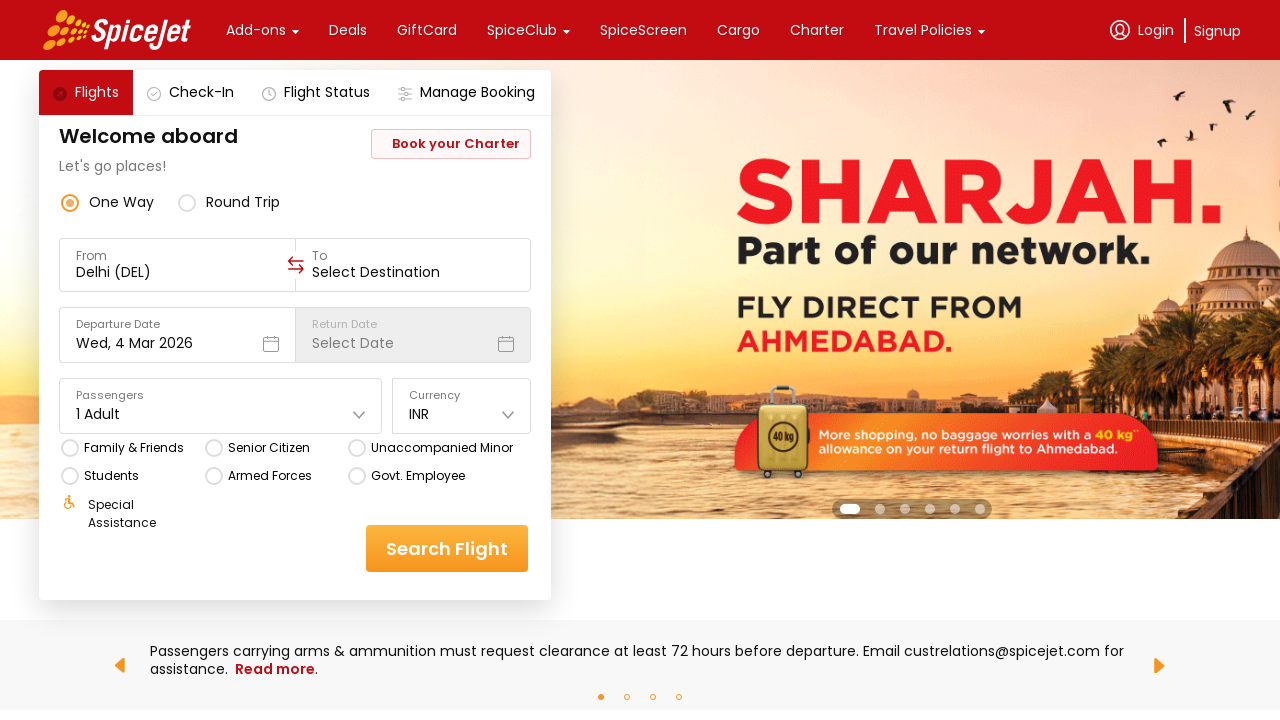

Clicked on manage booking button at (478, 92) on xpath=//div[text()='manage booking']
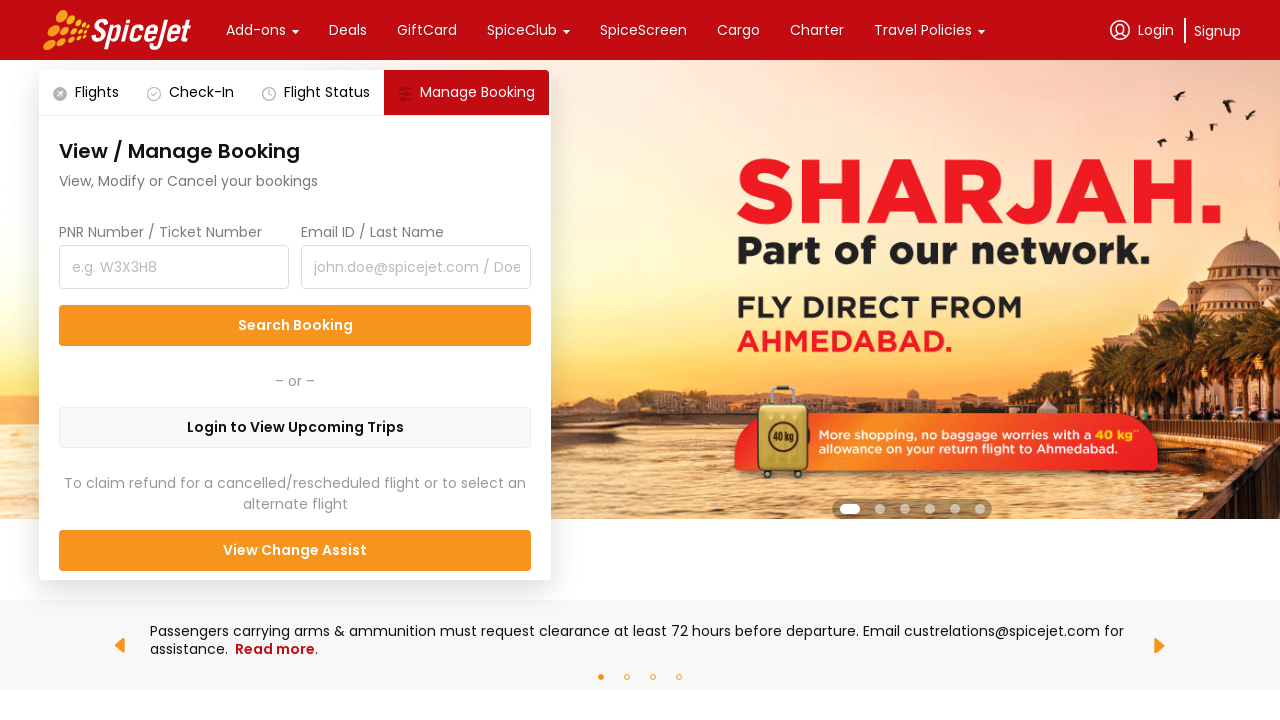

Waited 2 seconds for page to respond
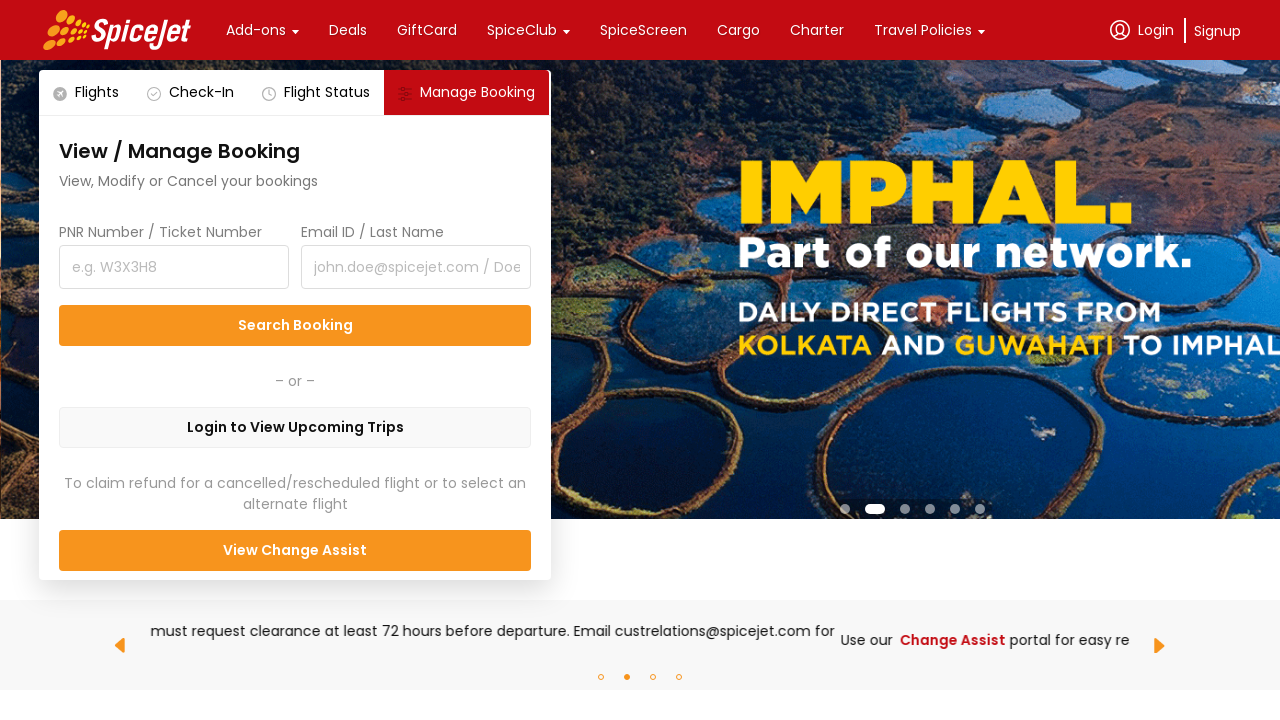

Retrieved page title: SpiceJet - Flight Booking for Domestic and International, Cheap Air Tickets
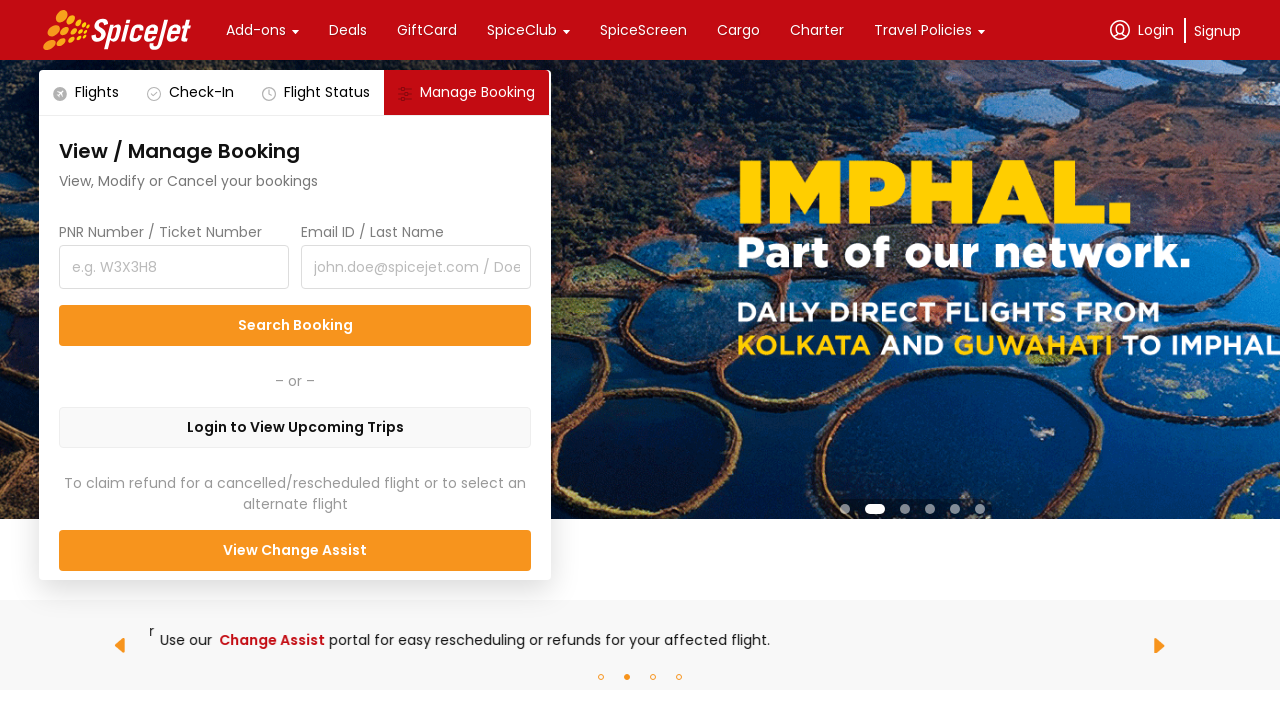

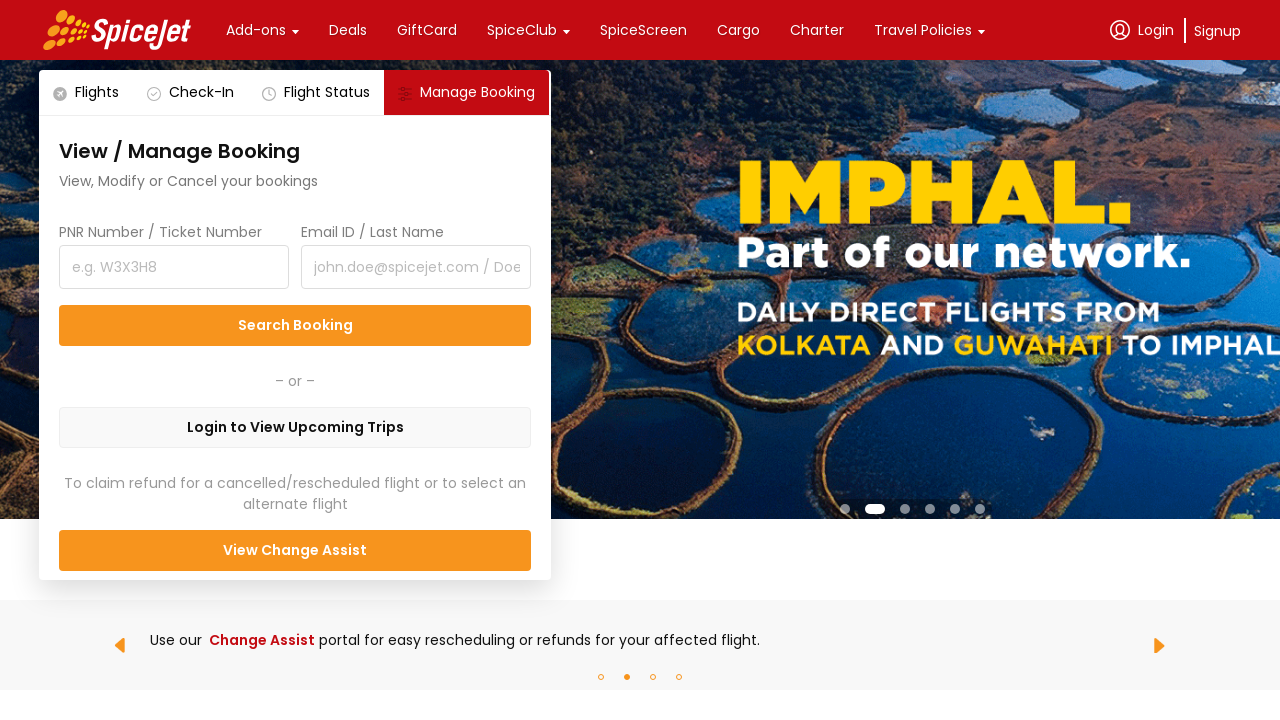